Tests dismissing a confirmation alert dialog by clicking a confirm button and handling the dialog that appears

Starting URL: https://demoqa.com/alerts

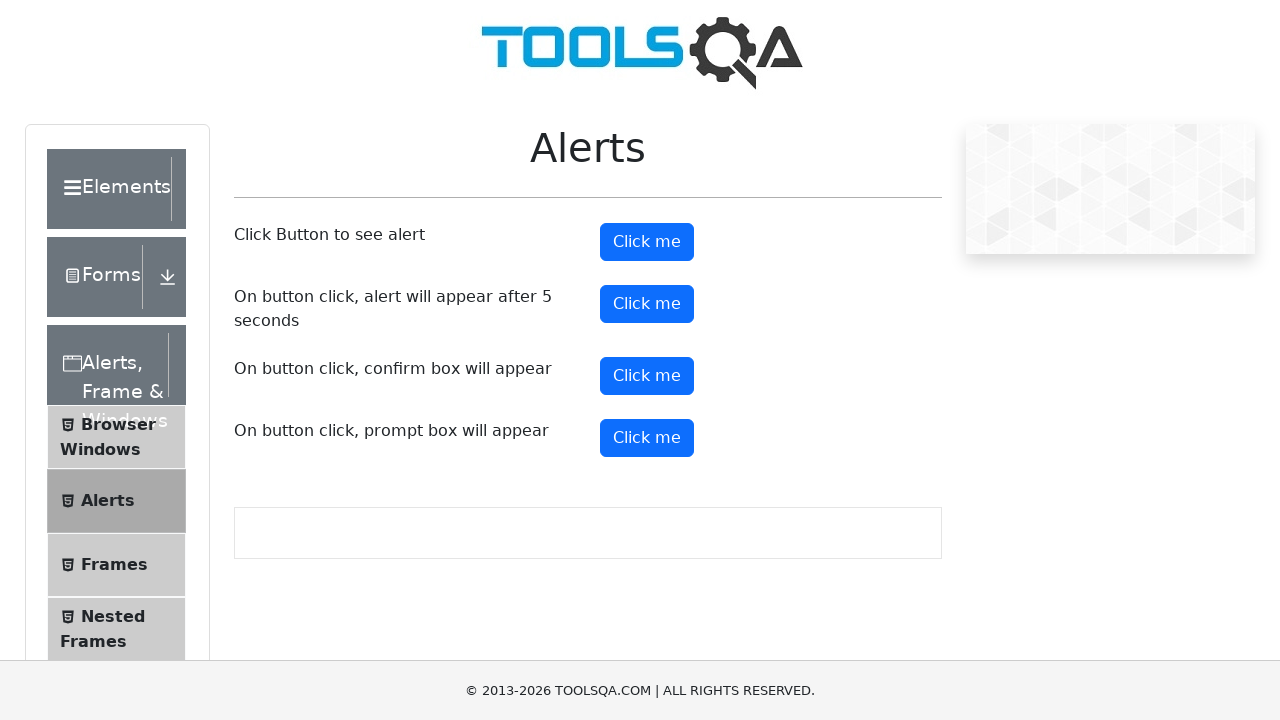

Set up dialog handler to dismiss alerts
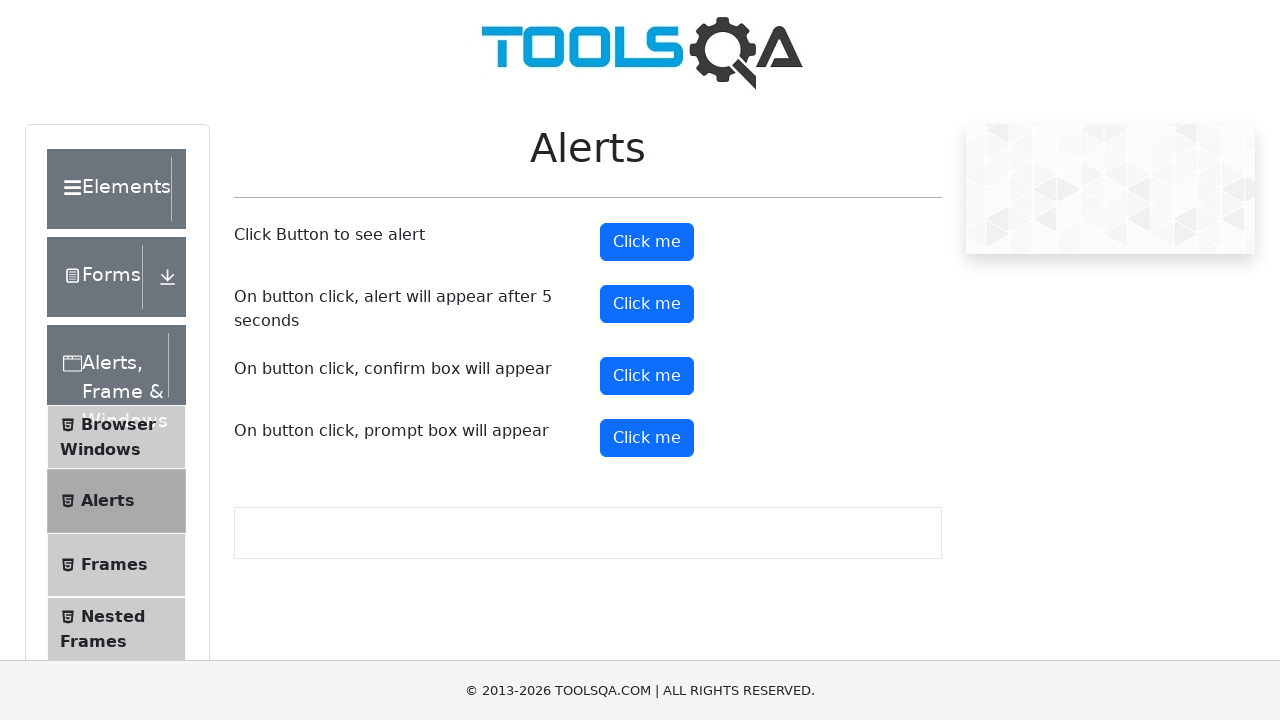

Clicked confirm button to trigger confirmation dialog at (647, 376) on xpath=//button[@id='confirmButton']
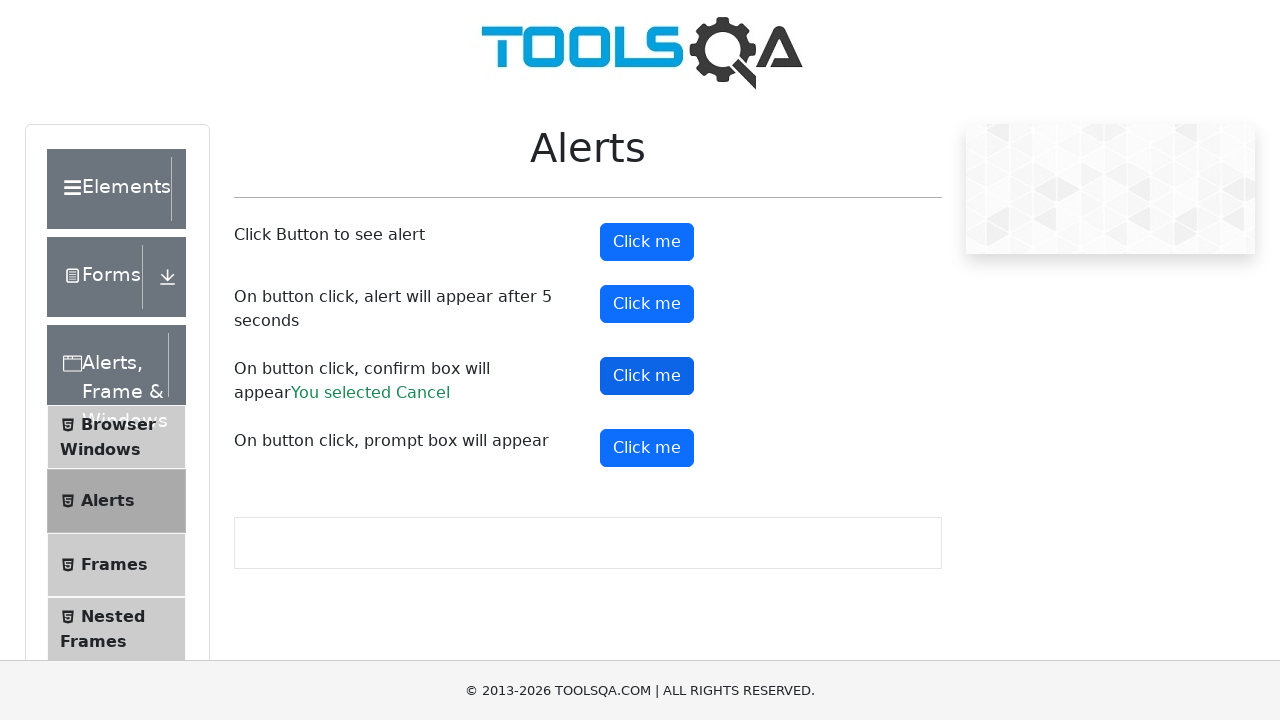

Confirmation result element loaded after dismissing dialog
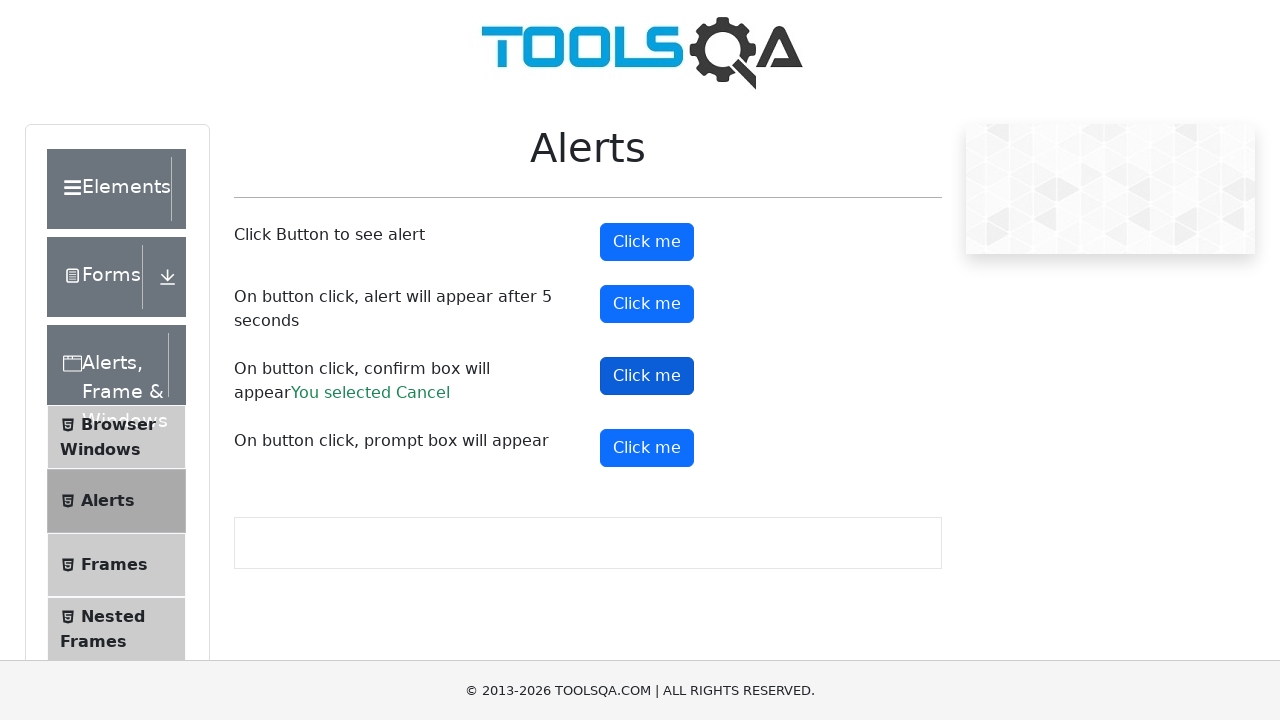

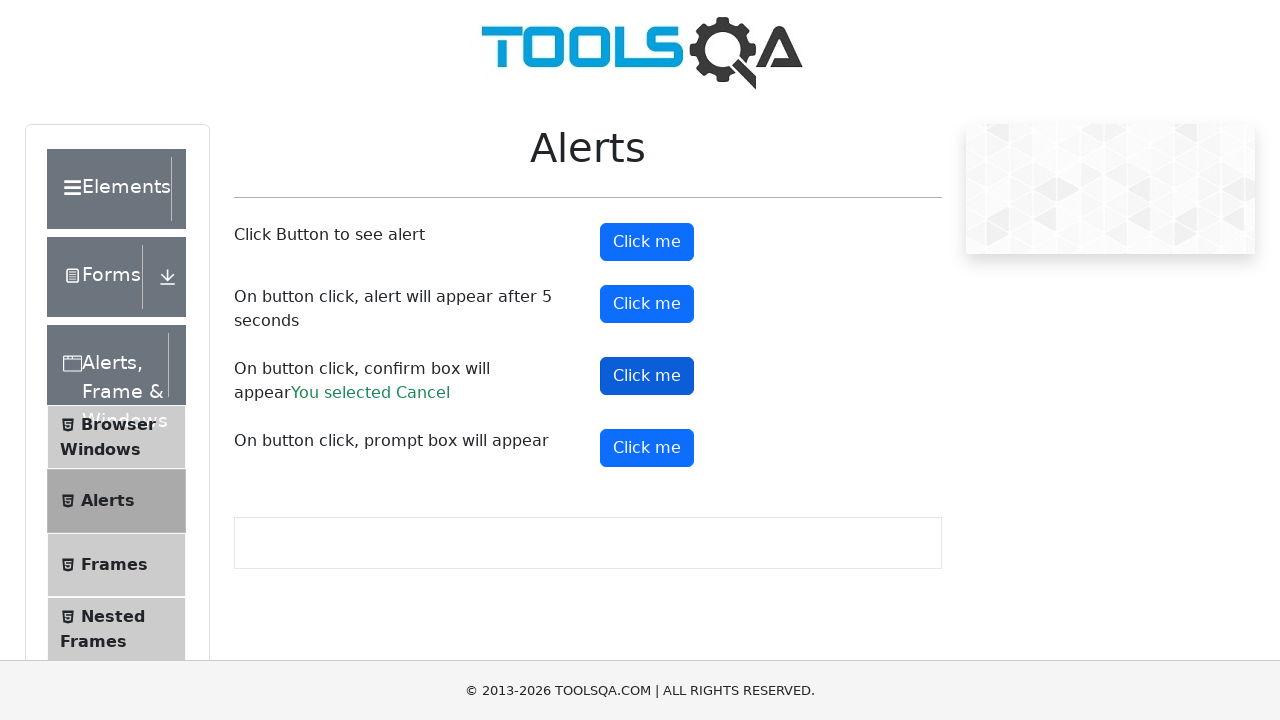